Tests a login form's functionality including incorrect login attempt, password reset flow, and form submission with checkboxes

Starting URL: https://rahulshettyacademy.com/locatorspractice/

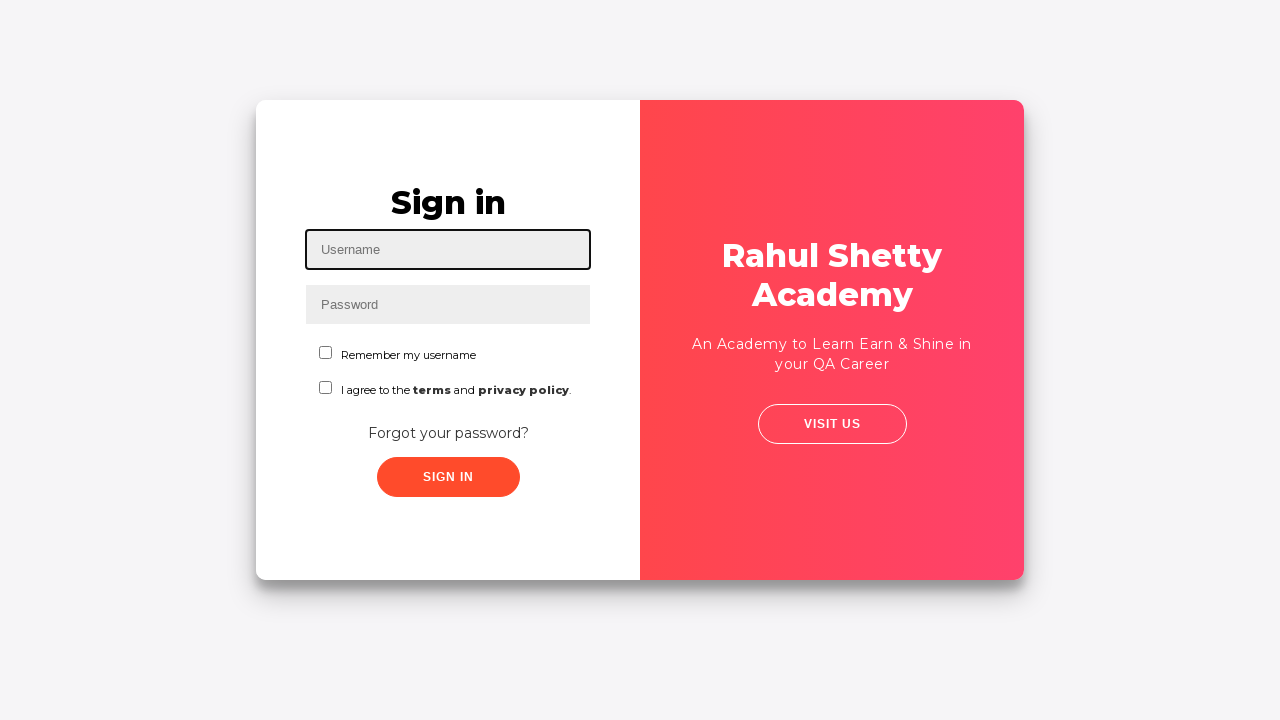

Filled username field with 'rahul' on #inputUsername
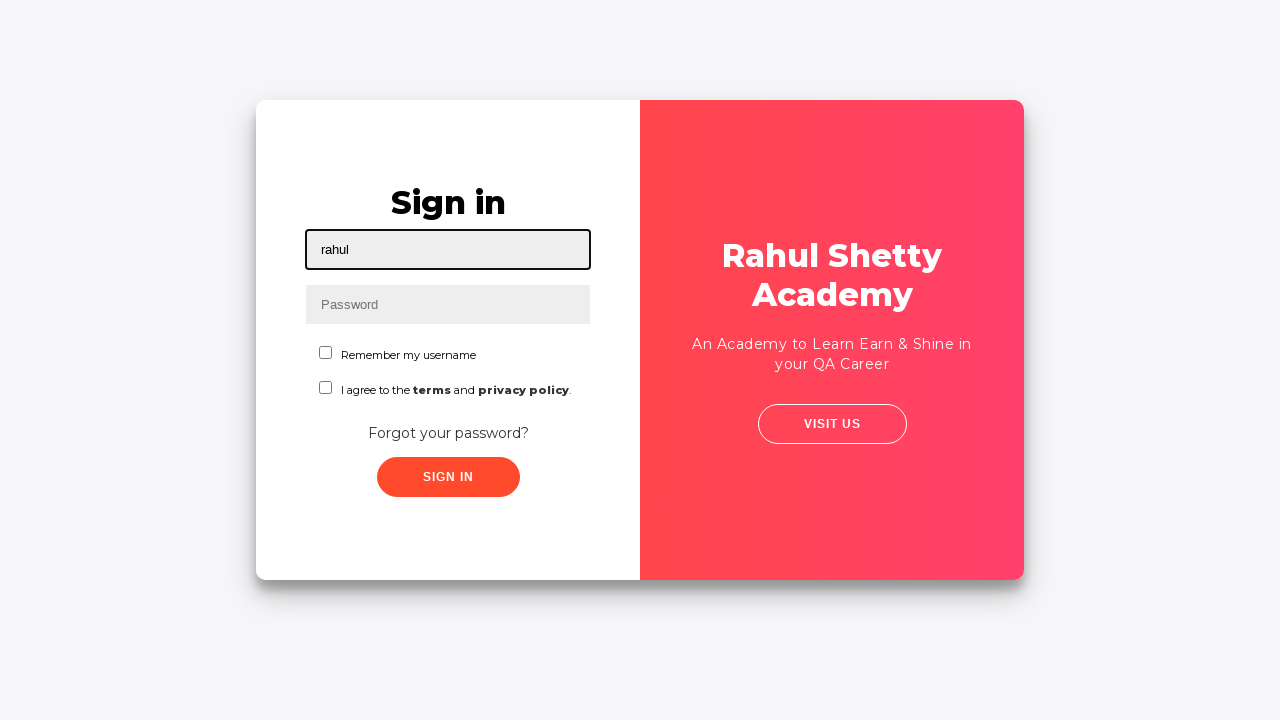

Filled password field with 'hello123' (incorrect password) on input[name='inputPassword']
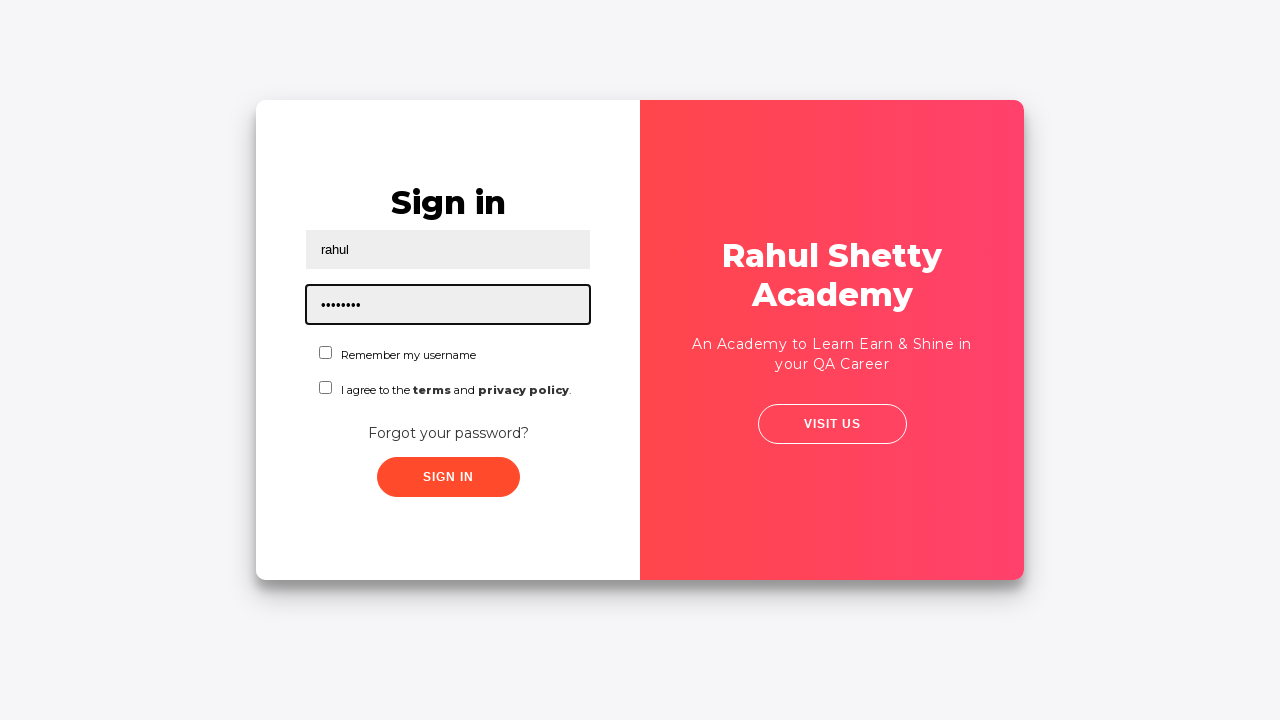

Clicked sign in button with incorrect credentials at (448, 477) on .signInBtn
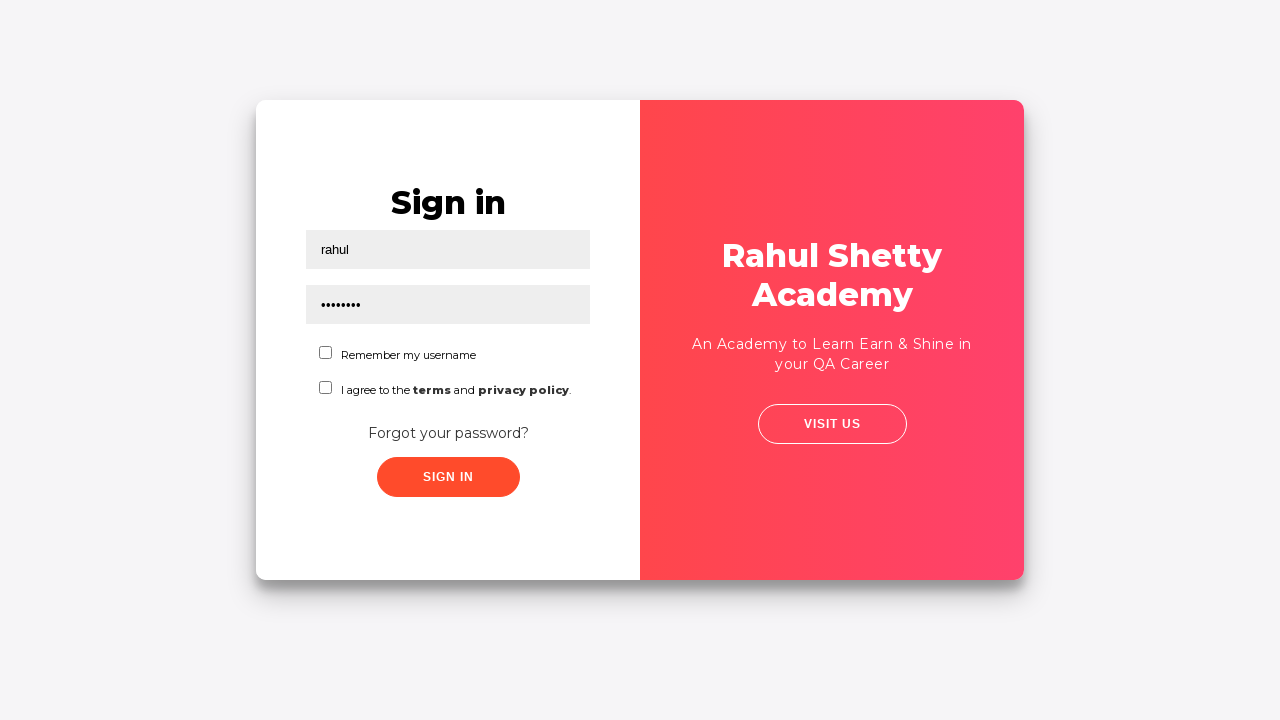

Clicked 'Forgot your password?' link at (448, 433) on text='Forgot your password?'
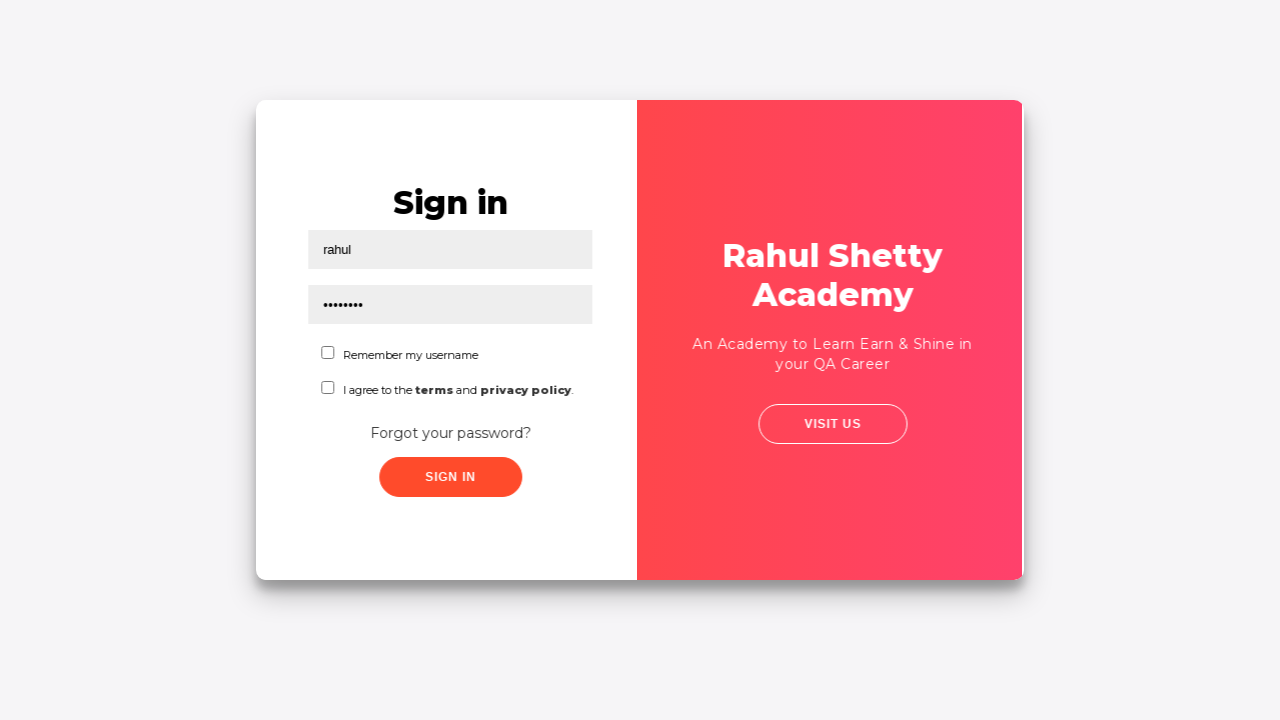

Filled name field in password reset form with 'rahul' on //input[@placeholder='Name']
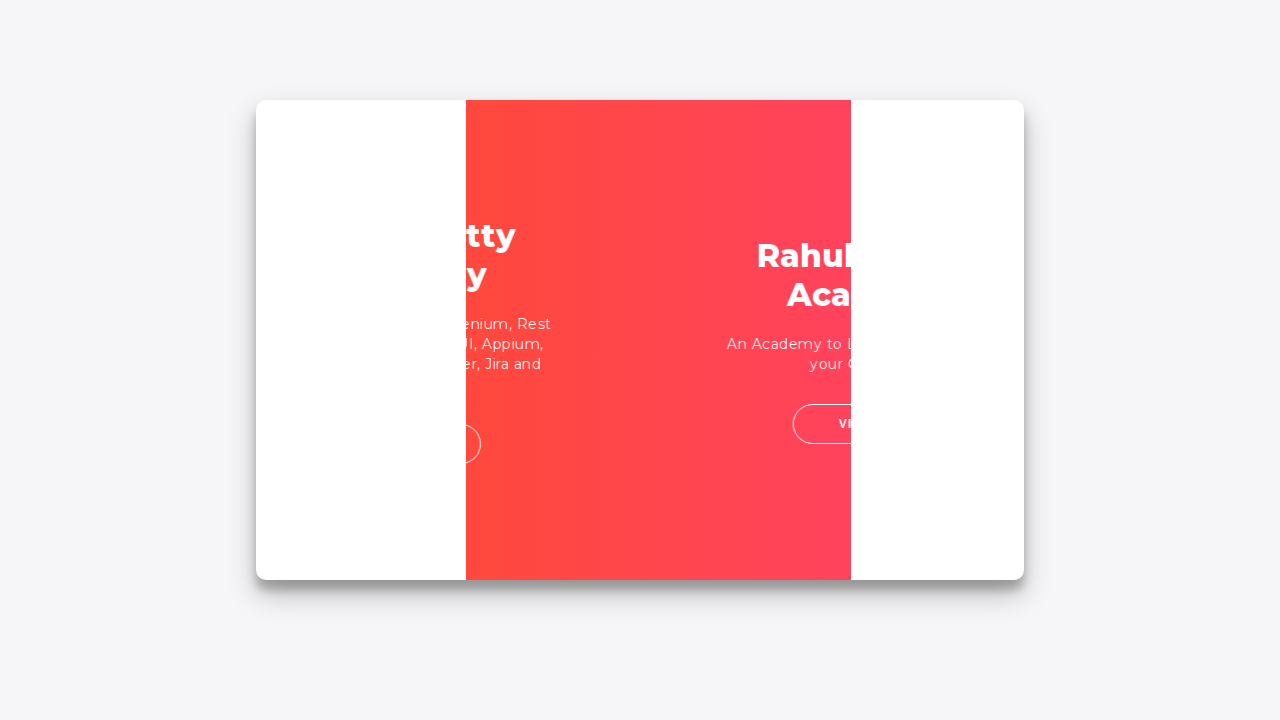

Filled email field in password reset form with 'john@gmail.com' on //input[@type='text'][2]
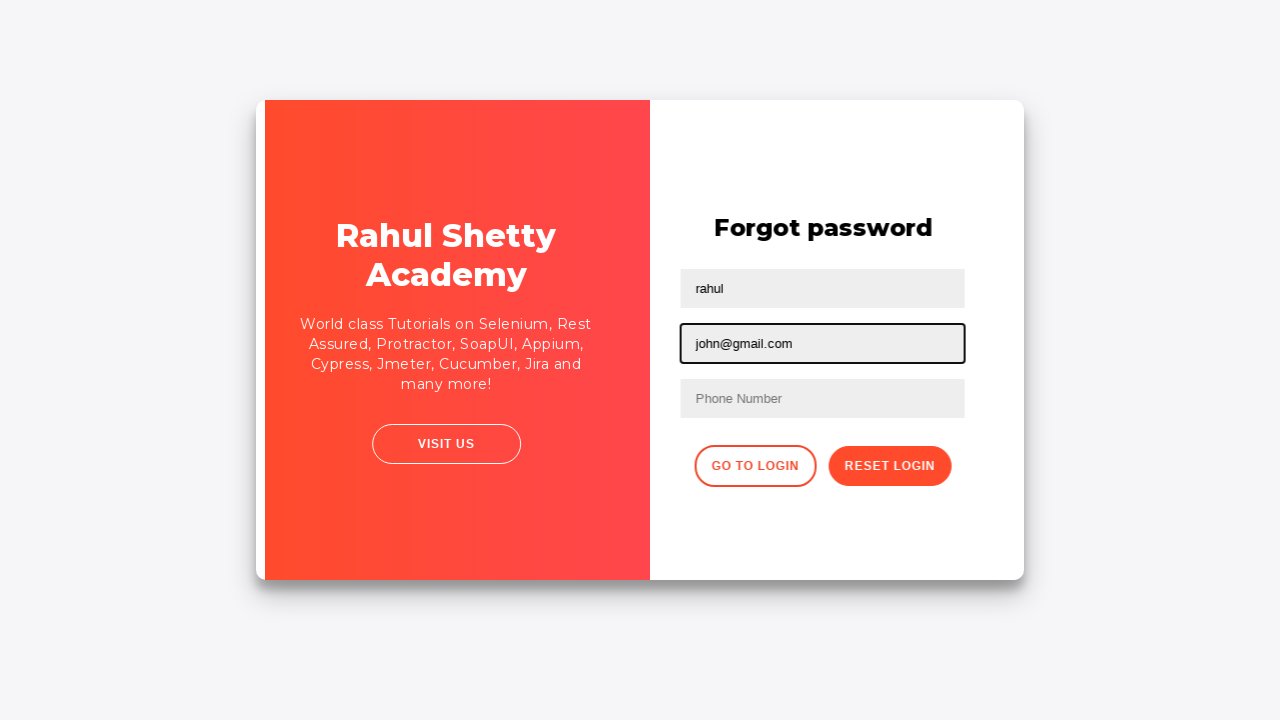

Filled phone number field in password reset form with '1234567896' on //form/input[3]
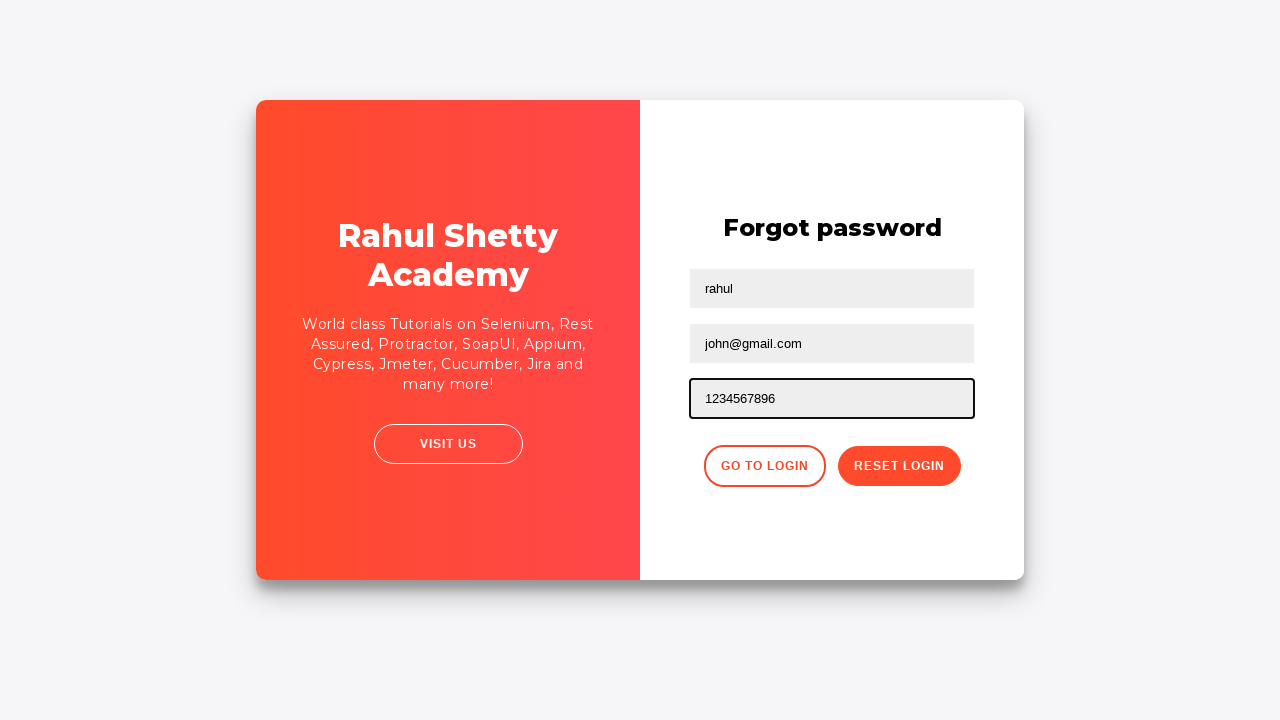

Clicked reset password button at (899, 466) on button.reset-pwd-btn
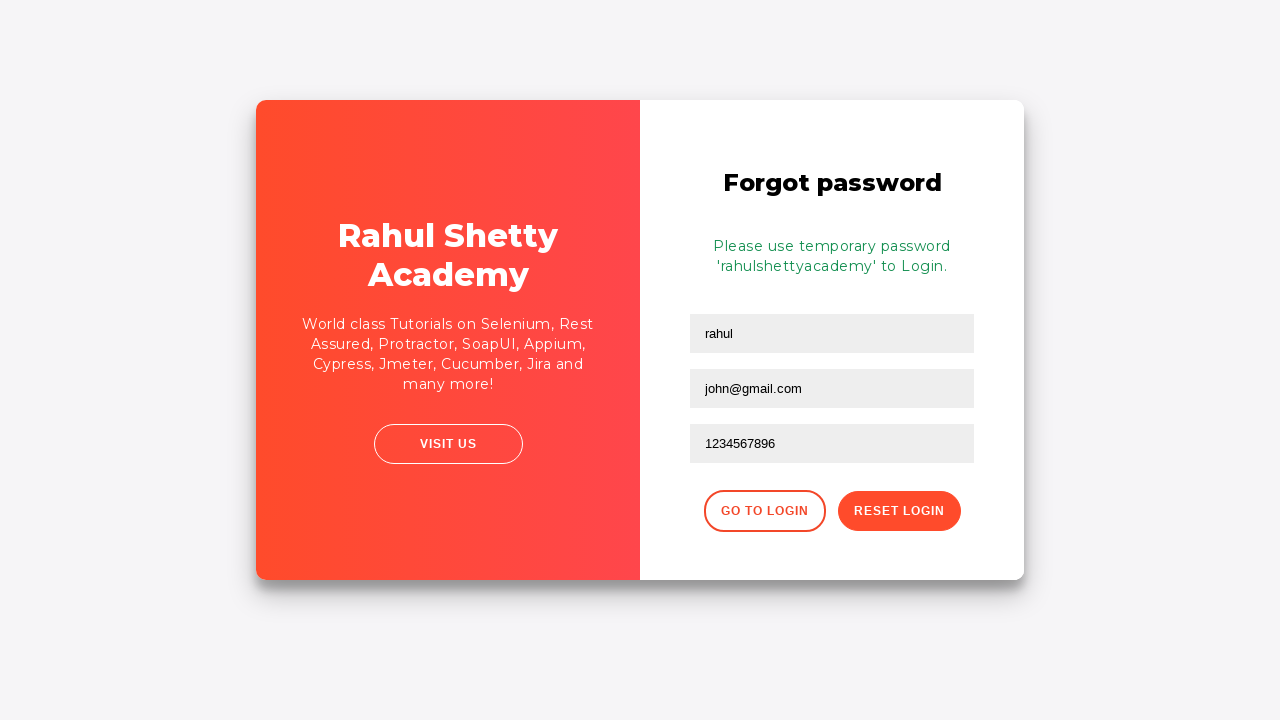

Clicked button to return to login page at (764, 511) on .go-to-login-btn
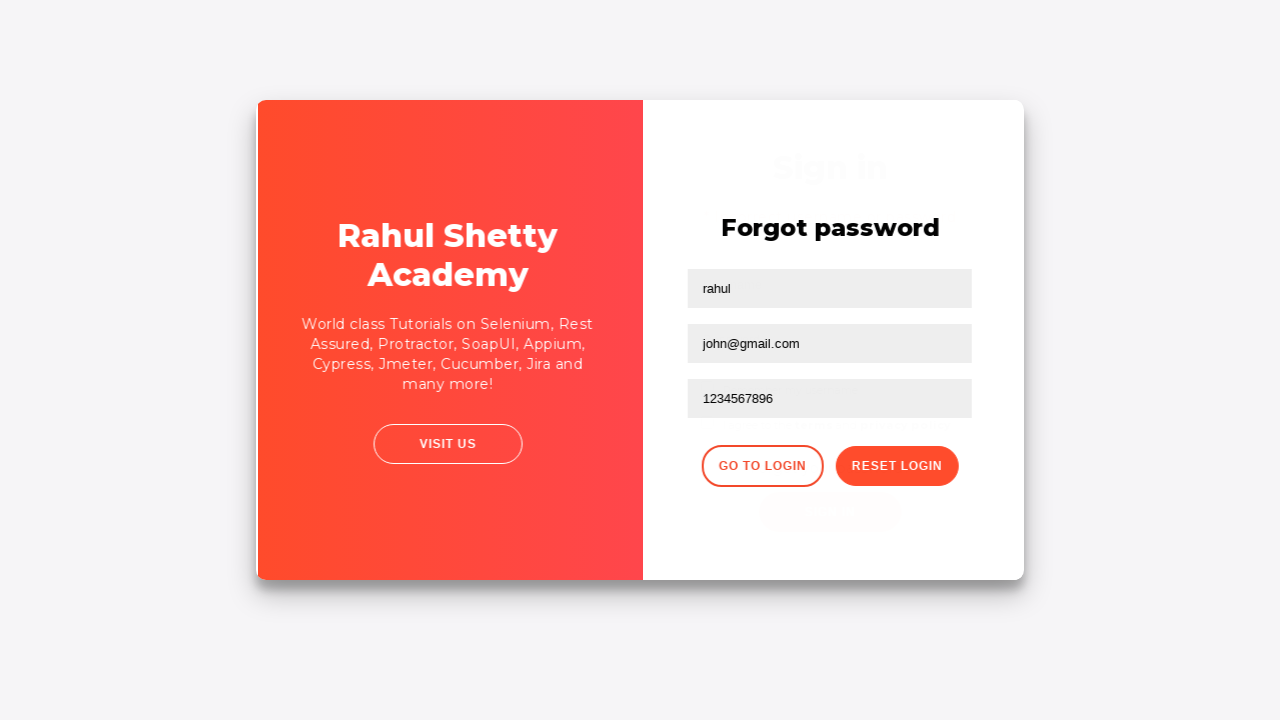

Waited 1 second for page to load
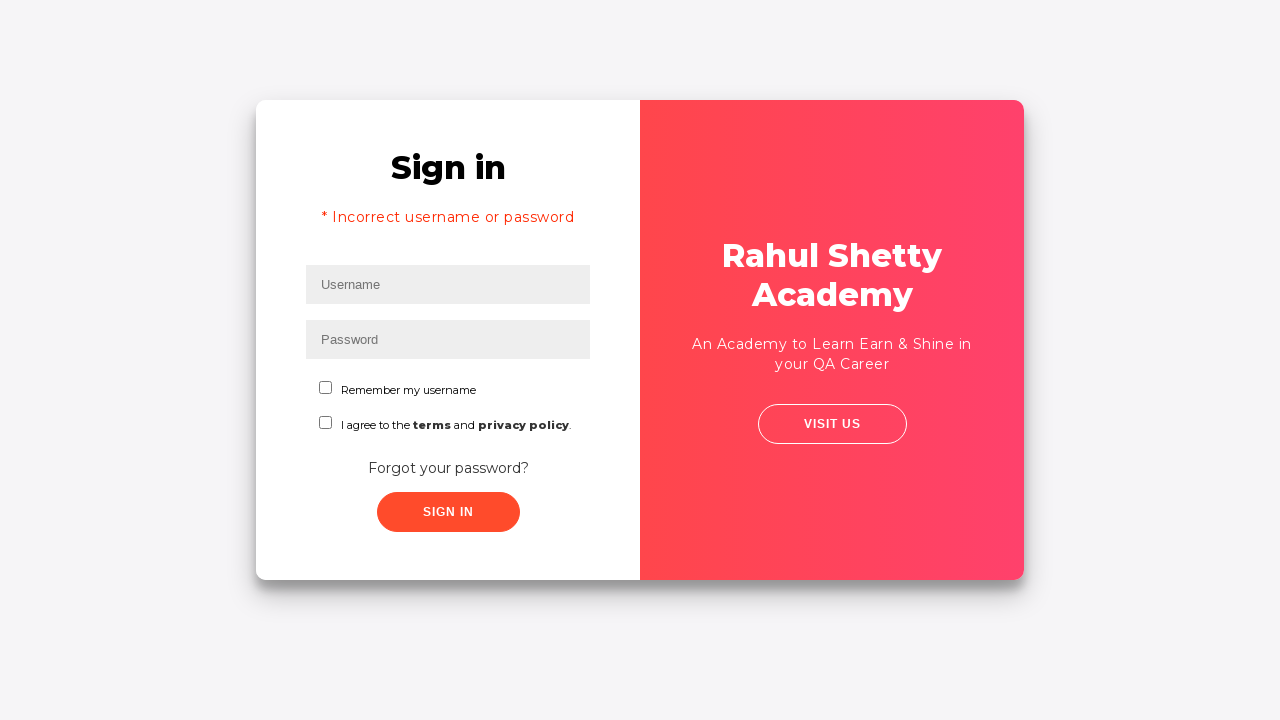

Filled username field with 'rahul' on login page on #inputUsername
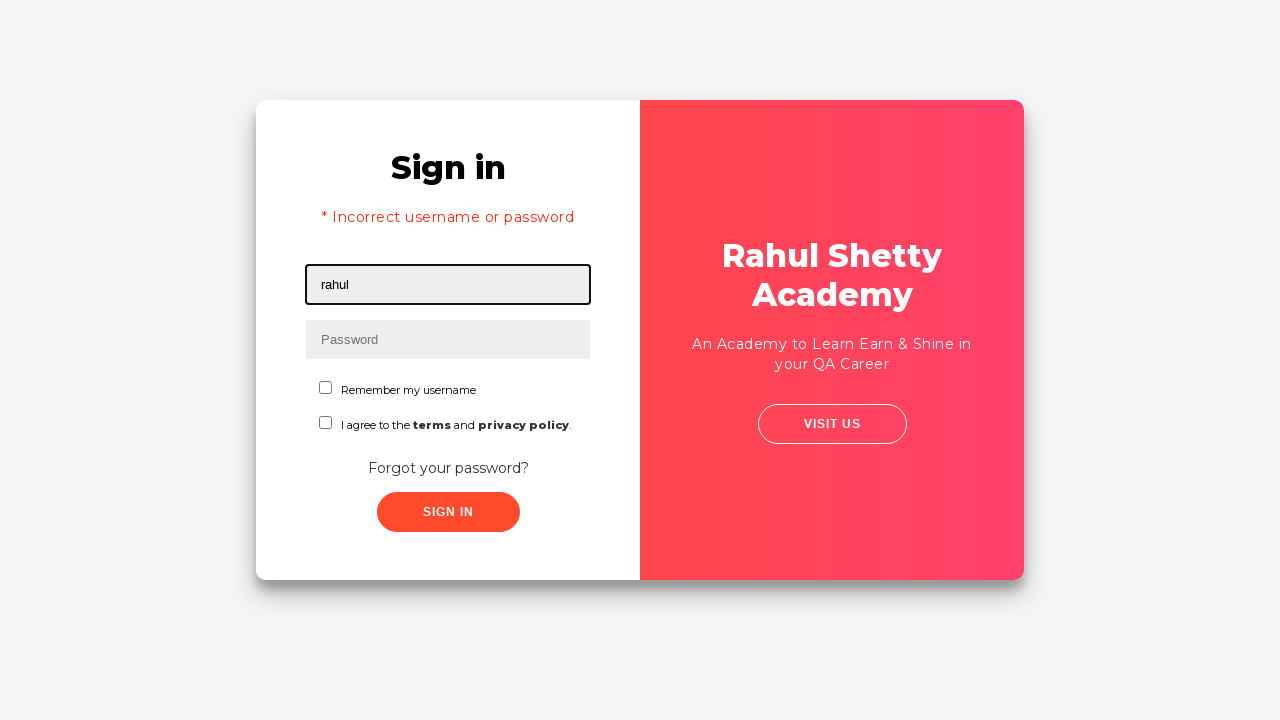

Filled password field with correct password 'rahulshettyacademy' on input[name='inputPassword']
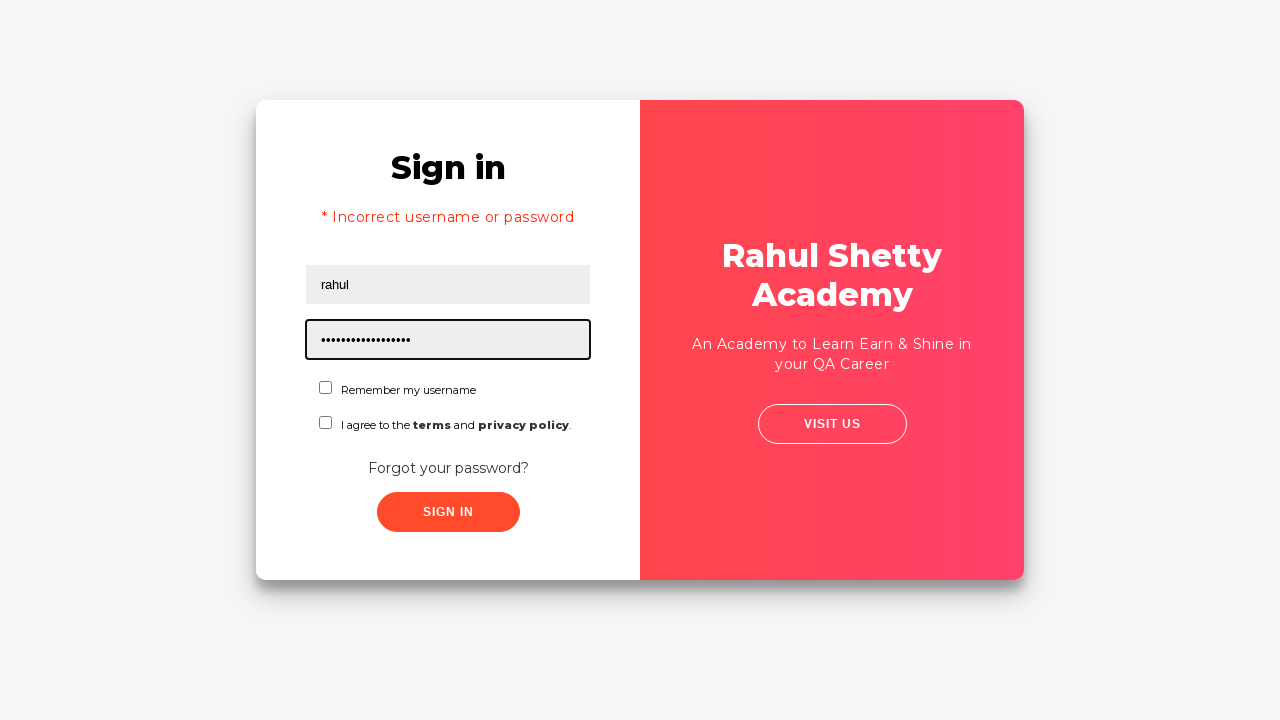

Checked first checkbox at (326, 388) on #chkboxOne
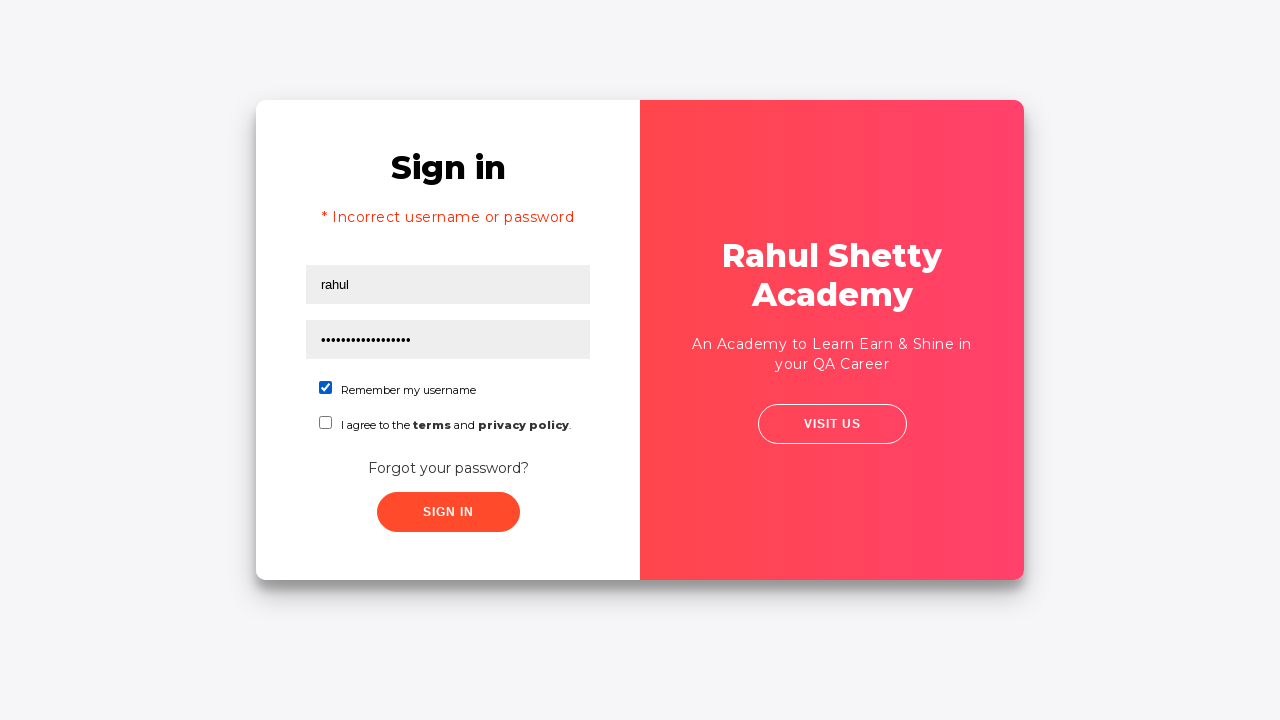

Checked second checkbox at (326, 422) on #chkboxTwo
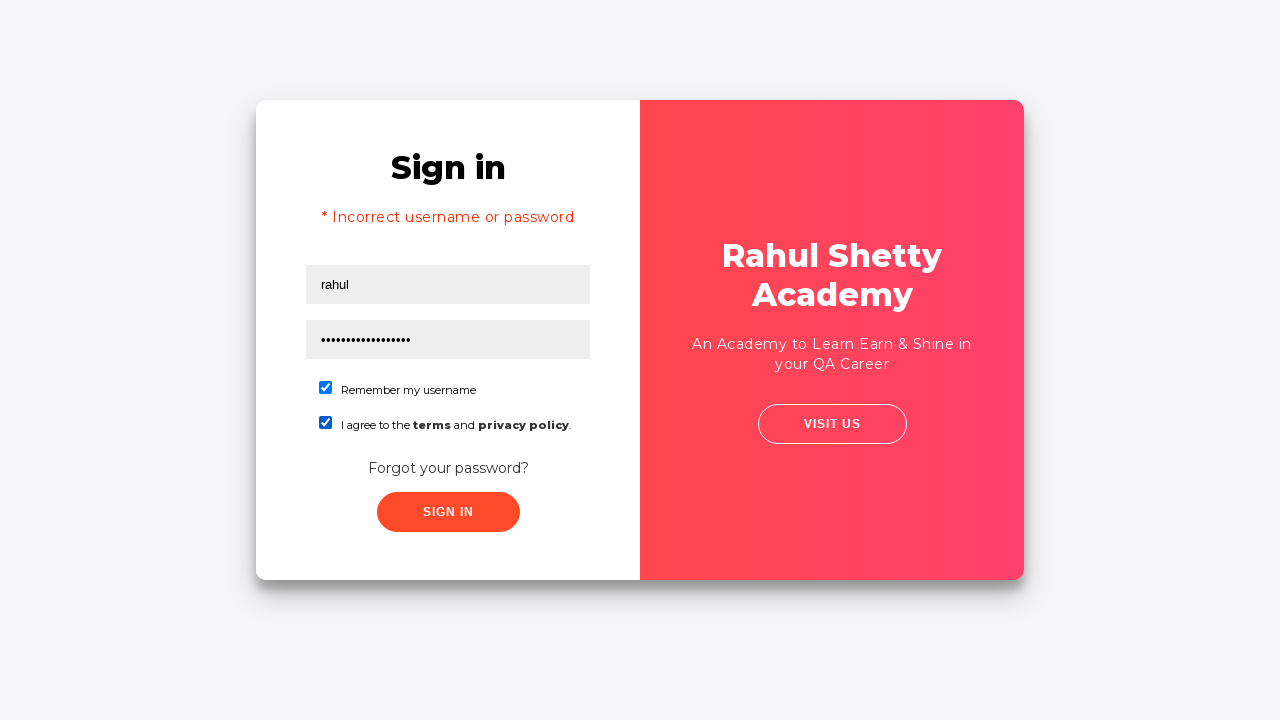

Clicked submit button to complete login with correct credentials and checkboxes at (448, 512) on button[class*='submit']
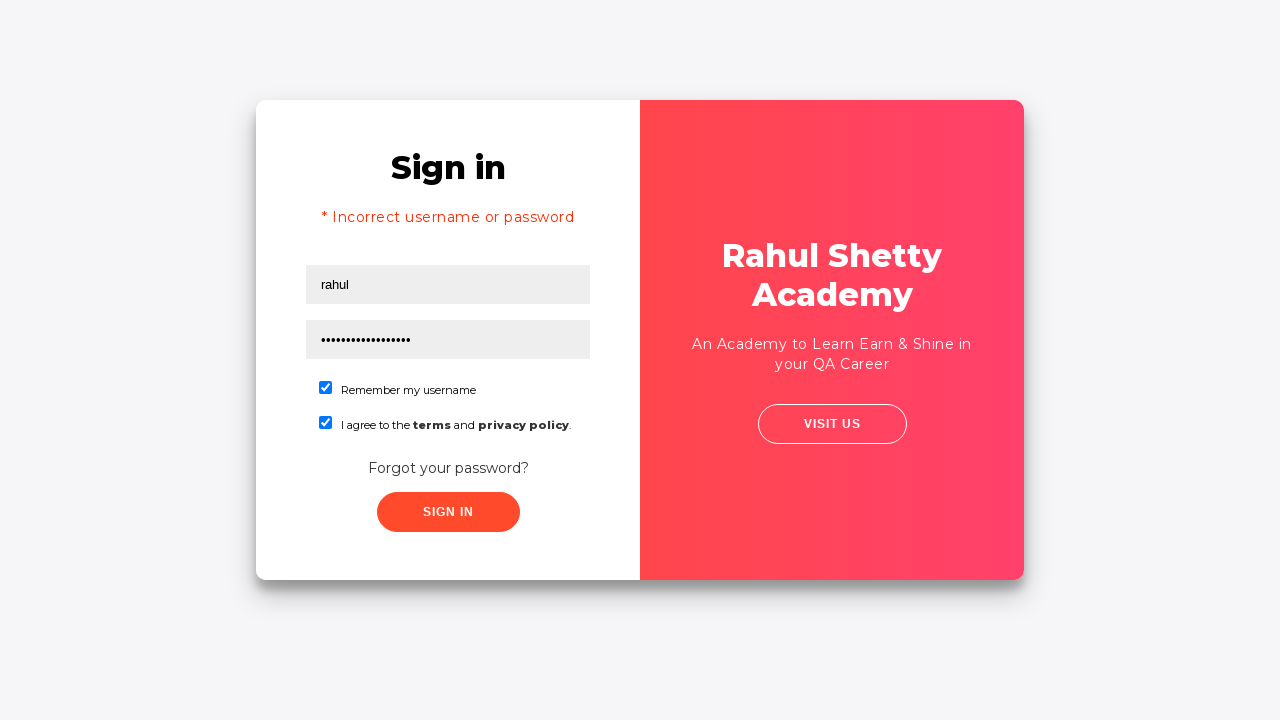

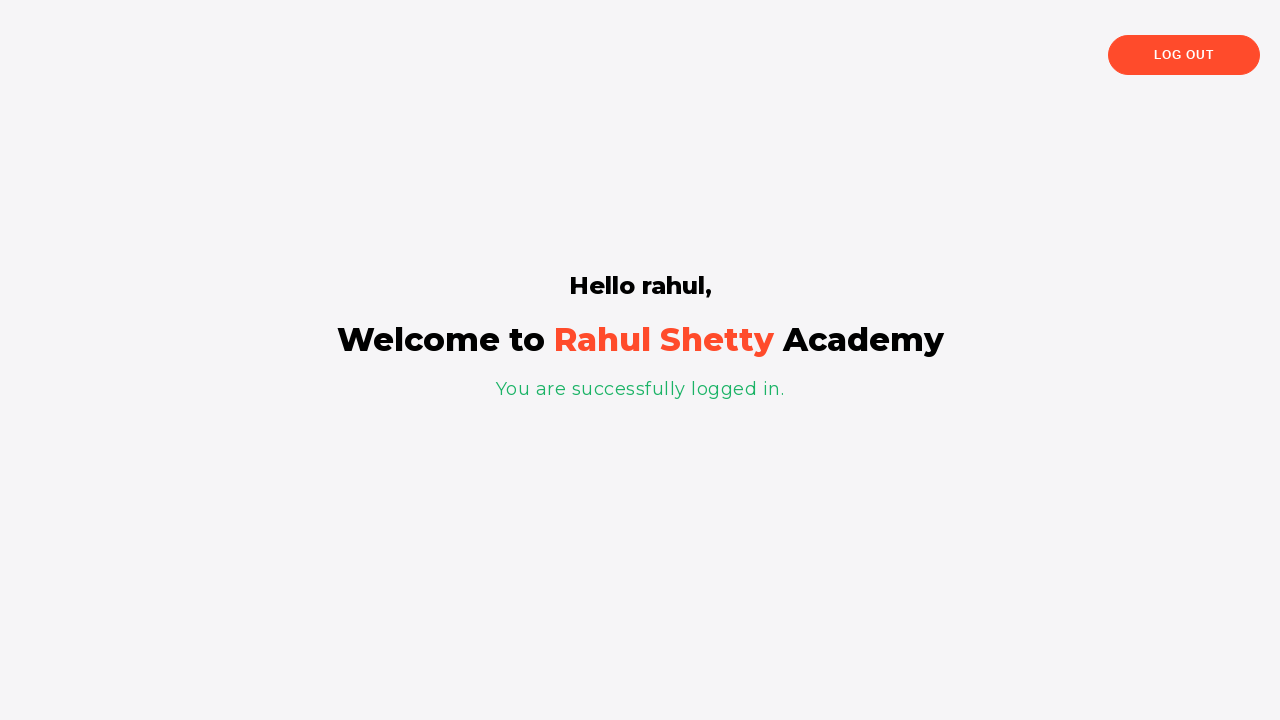